Clicks on the brand navigation link and verifies the reservation form page is displayed correctly.

Starting URL: http://example.selenium.jp/reserveApp_Renewal/index.html

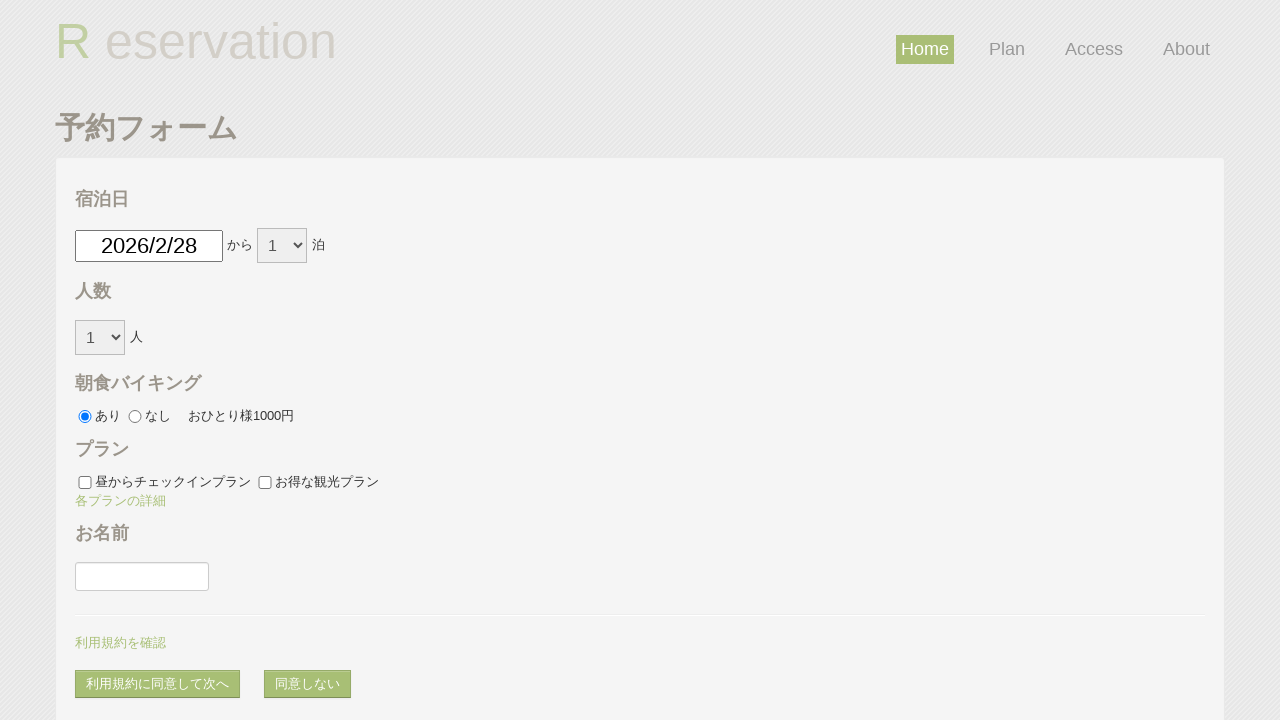

Clicked on brand navigation link to return to reservation form at (196, 39) on .brand[href='index.html']
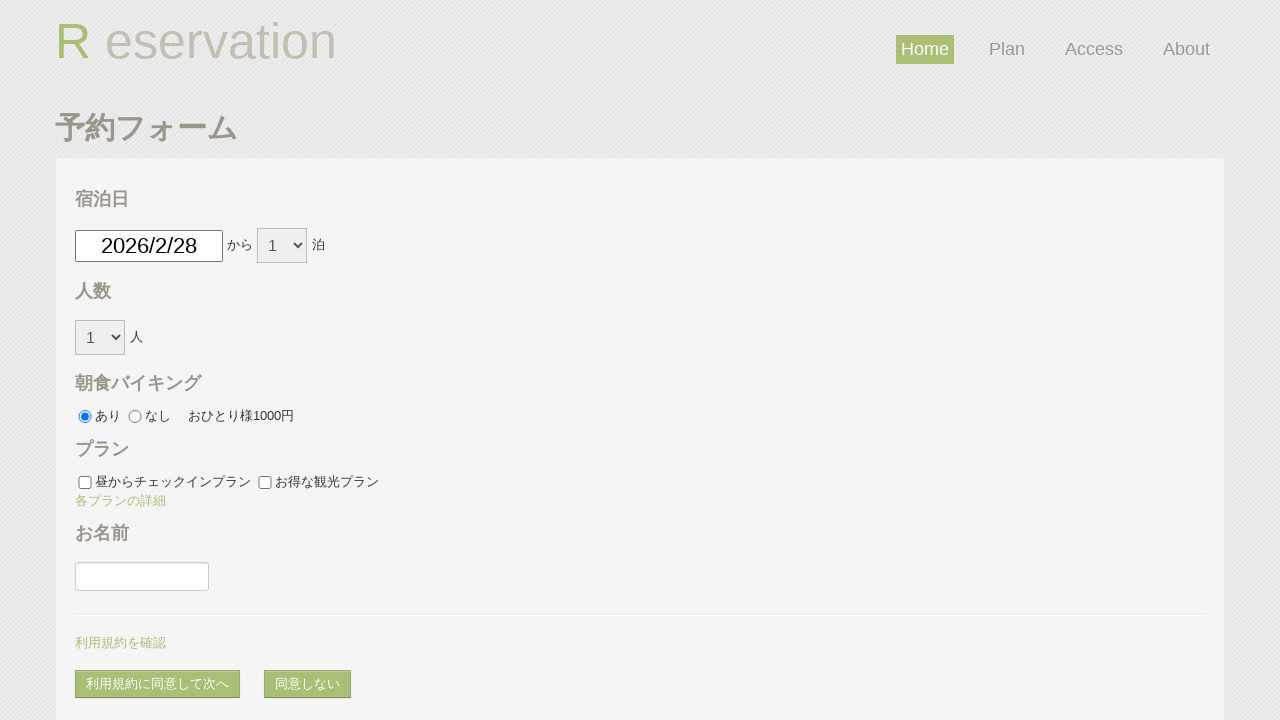

Date picker field loaded on reservation form
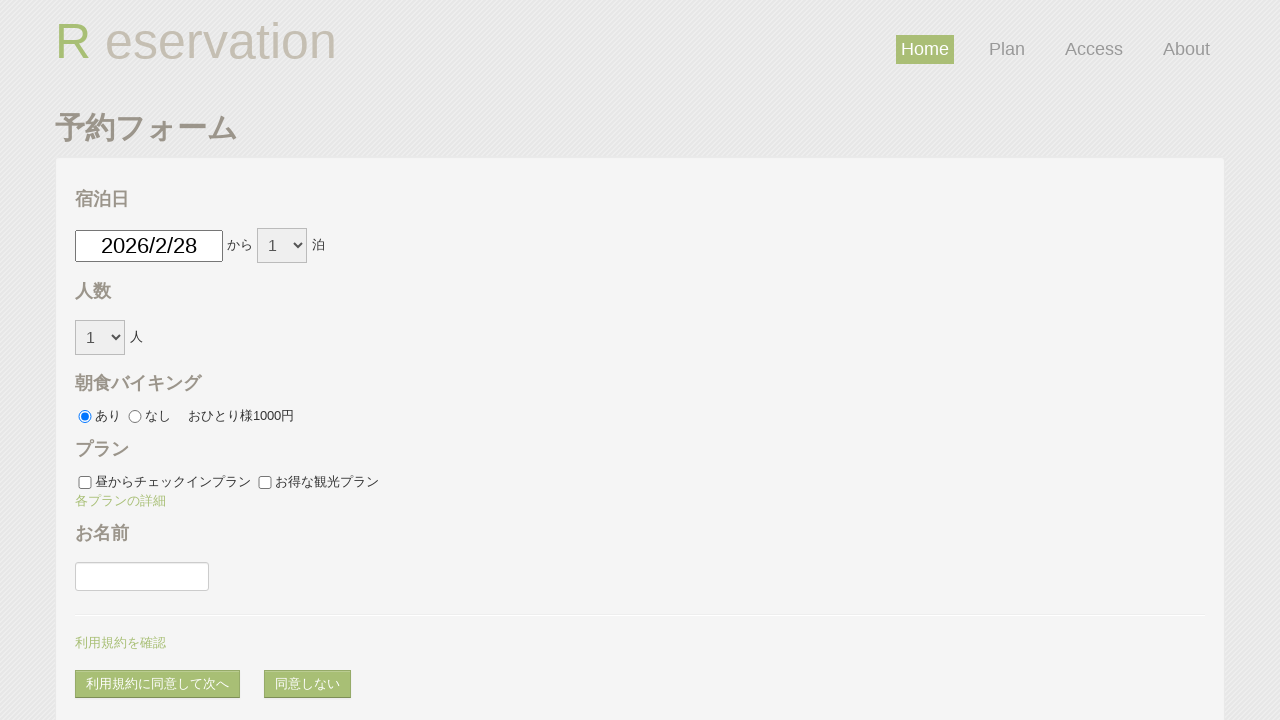

Reservation term field loaded on reservation form
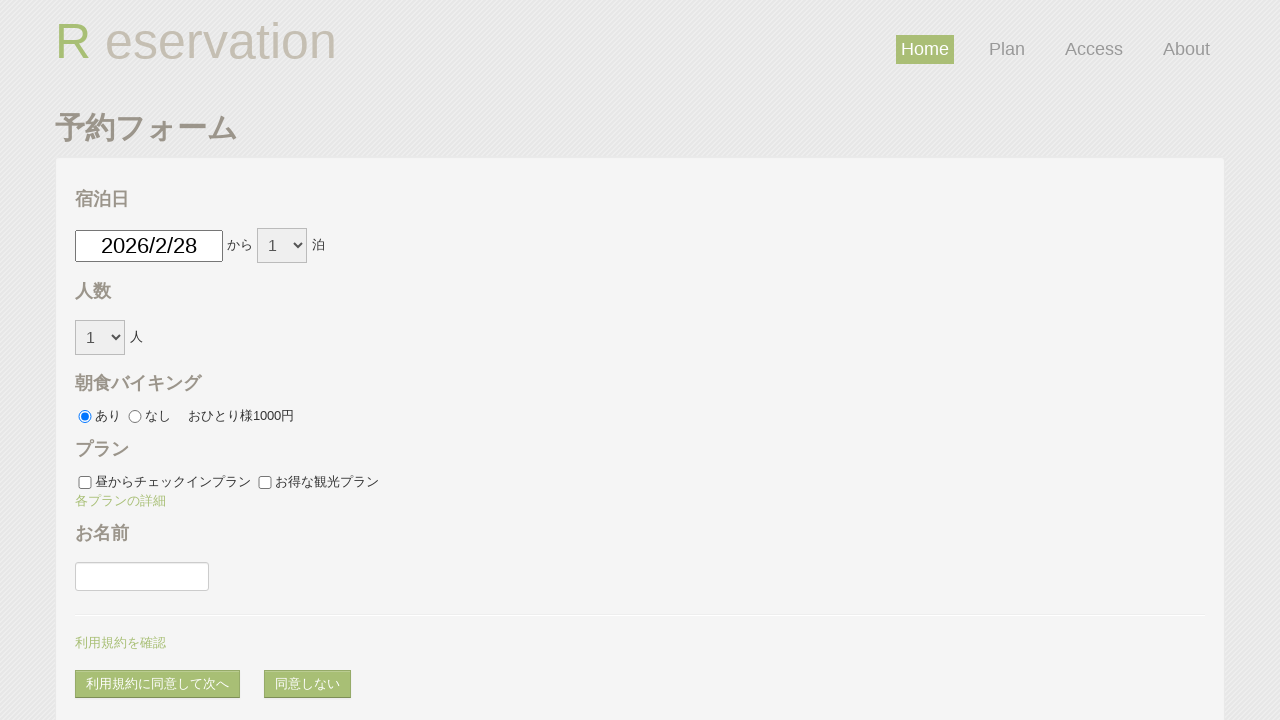

Guest name field loaded on reservation form
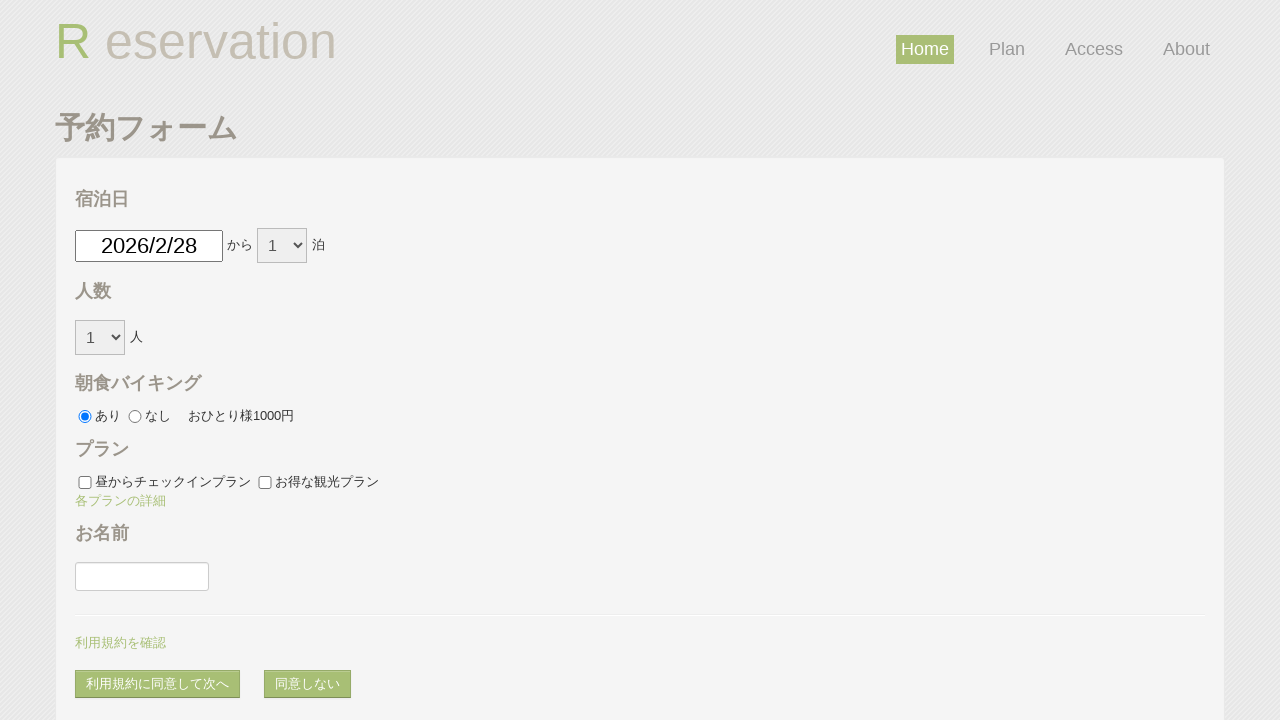

Agreement and next button loaded on reservation form
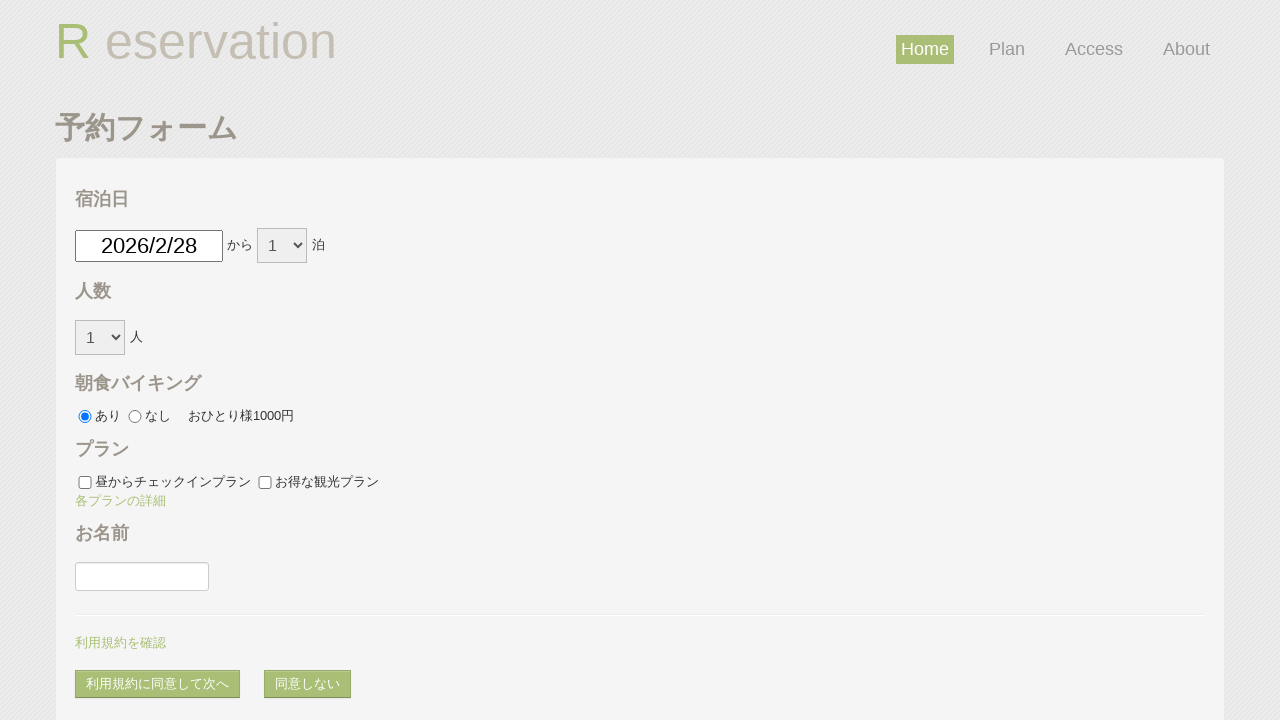

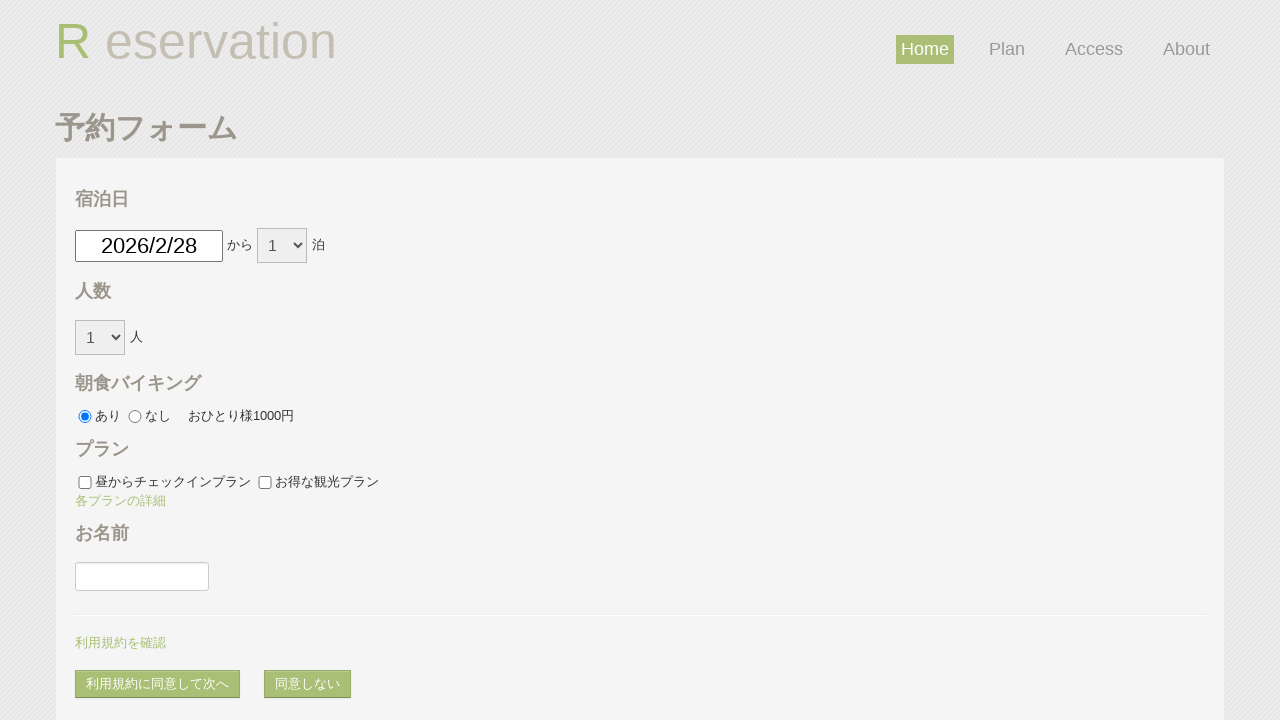